Tests multi-window handling using a streamlined approach - clicks a link to open a new window and verifies the heading text is visible.

Starting URL: https://the-internet.herokuapp.com/windows

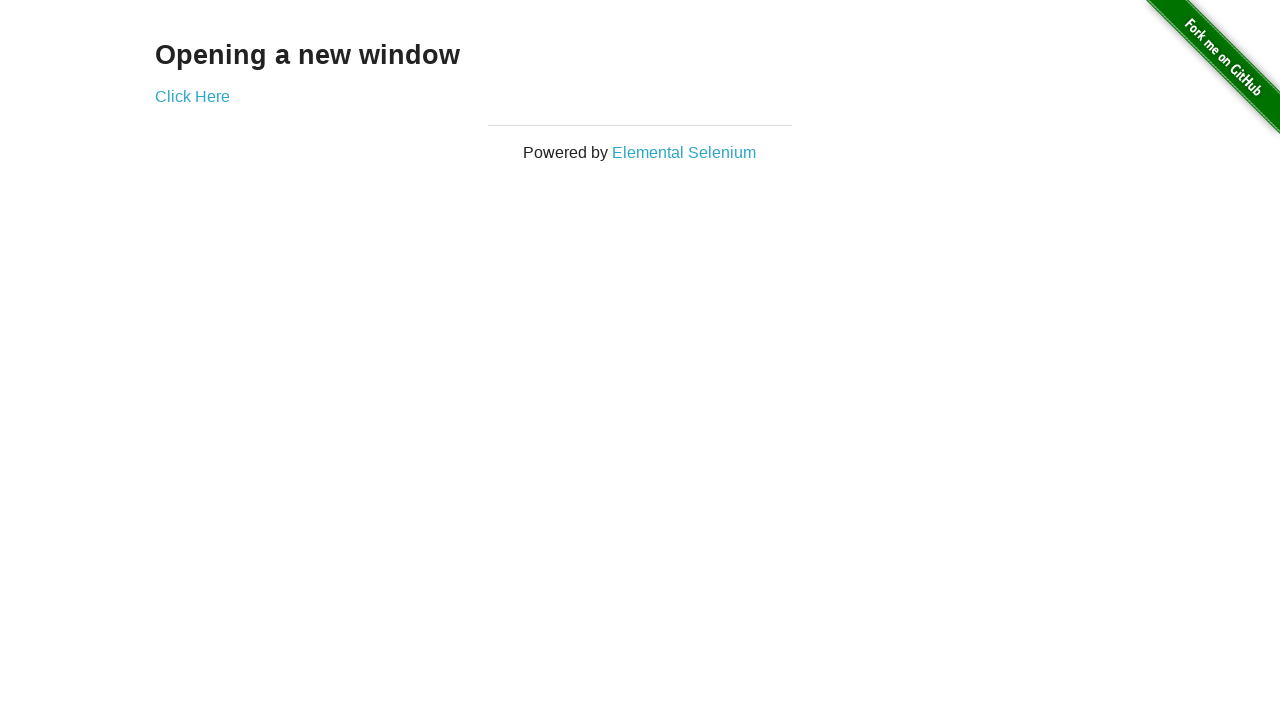

Clicked 'Click Here' link to open new window at (192, 96) on text=Click Here
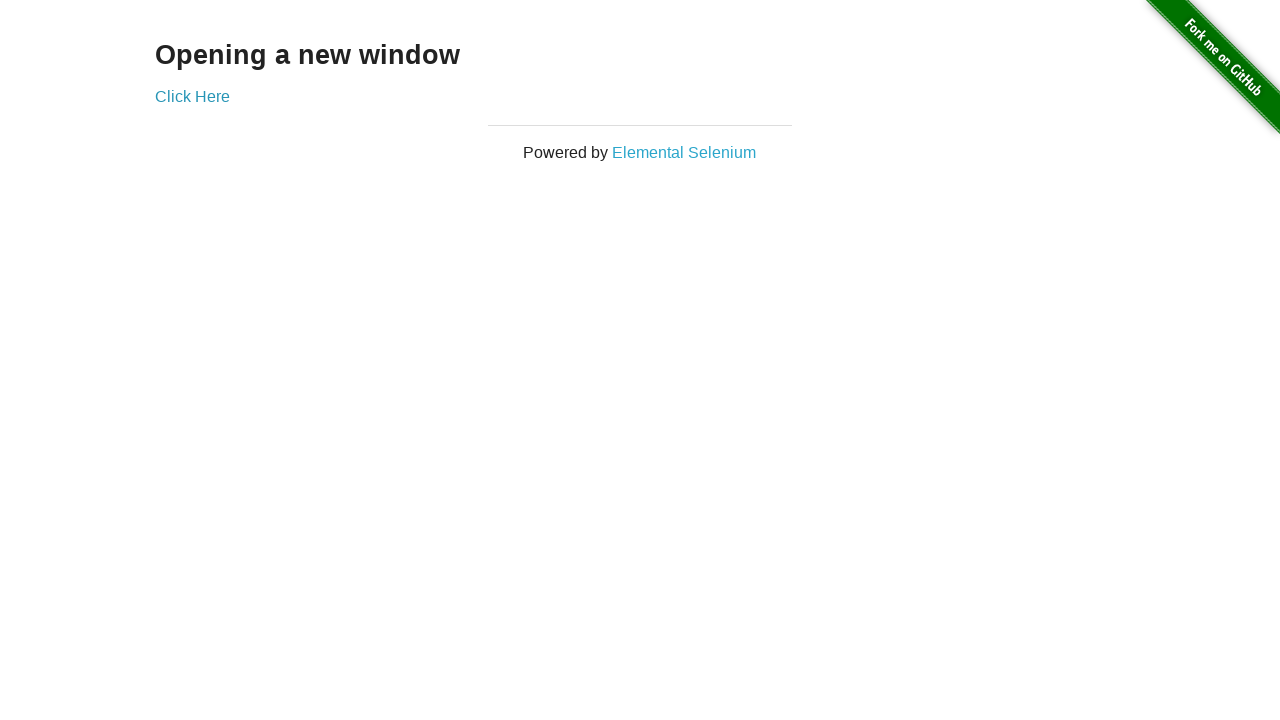

Captured new page object from context
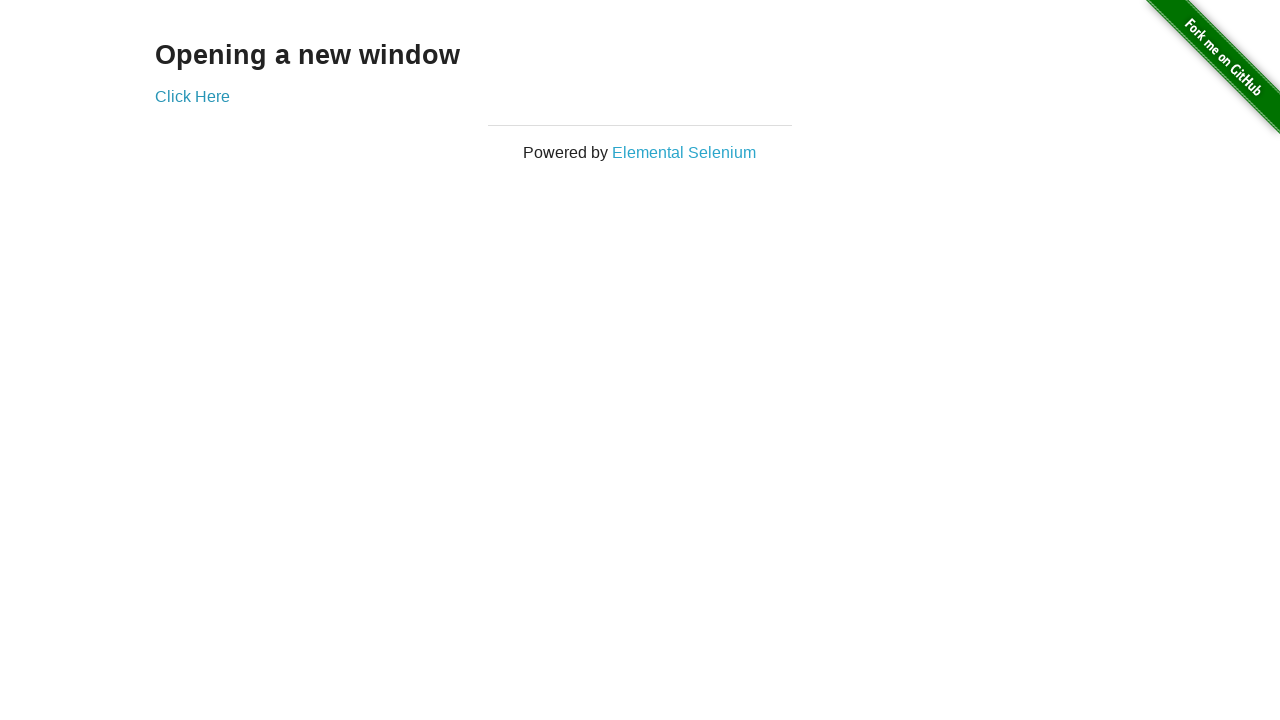

New page loaded successfully
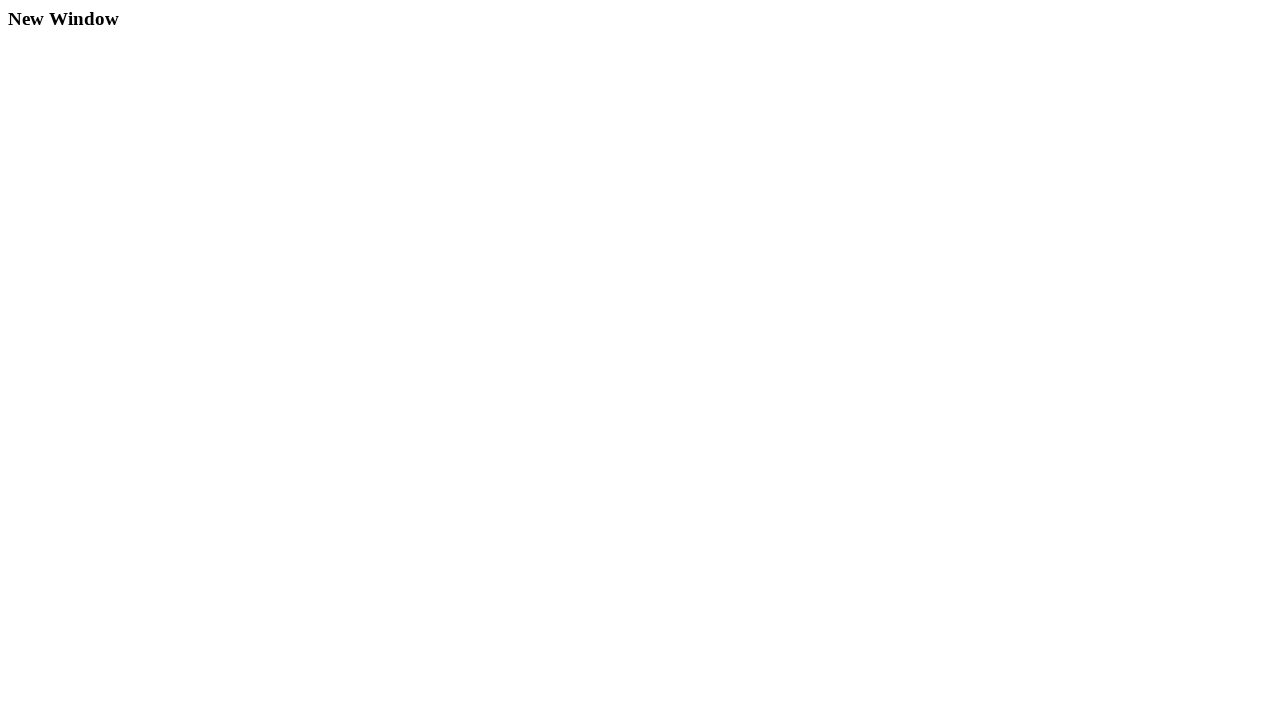

Verified h3 heading is visible on new window
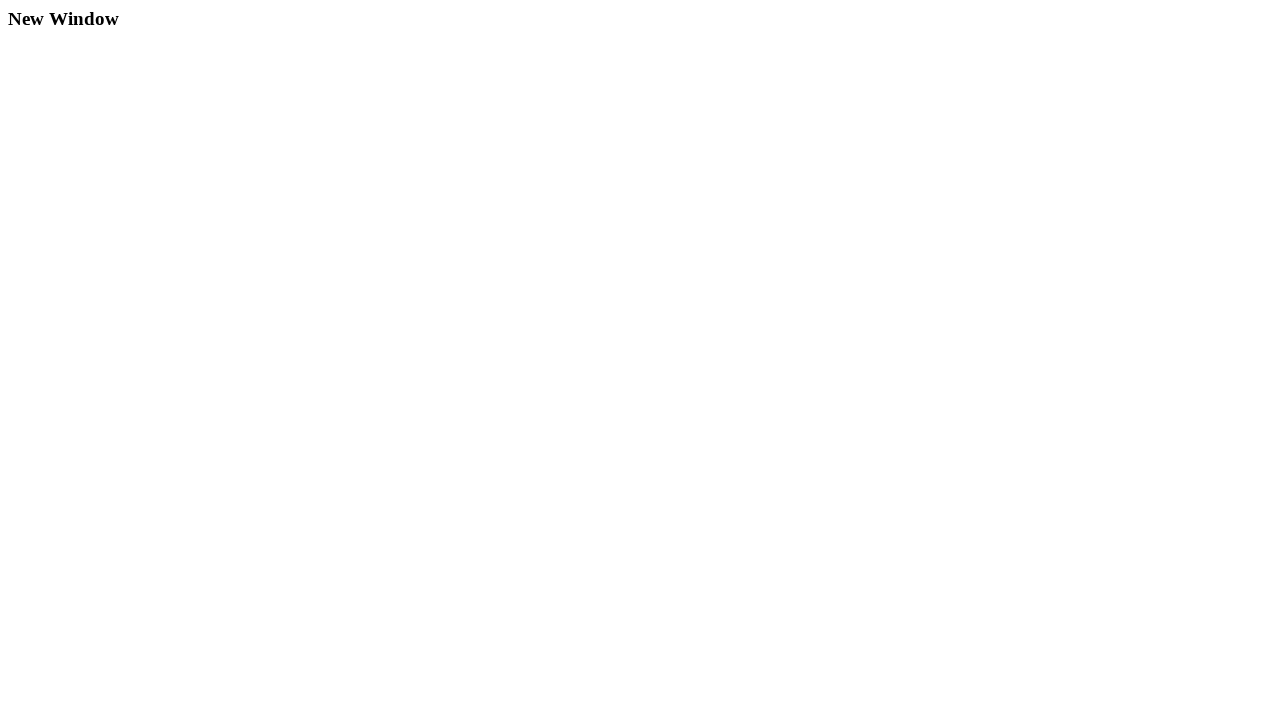

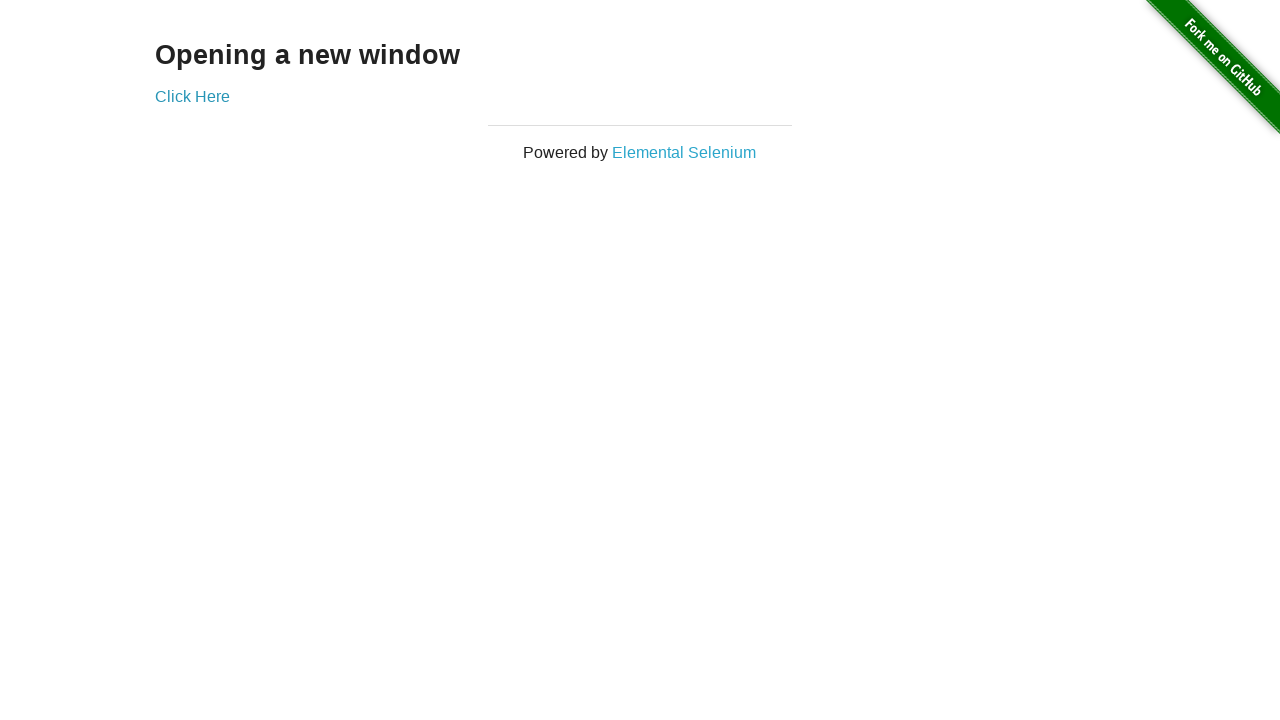